Tests Bootstrap dropdown interaction by opening the dropdown menu and selecting a specific option

Starting URL: https://v4-alpha.getbootstrap.com/components/dropdowns/

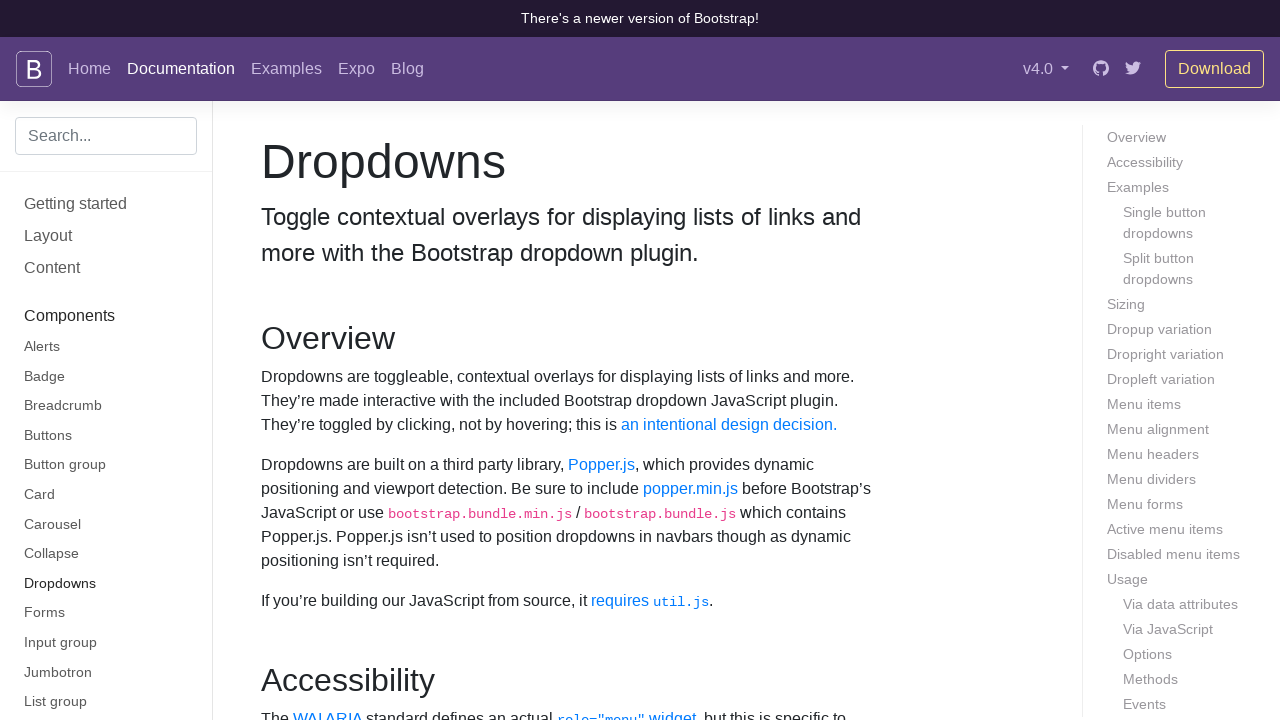

Clicked dropdown button to open menu at (370, 360) on button#dropdownMenuButton
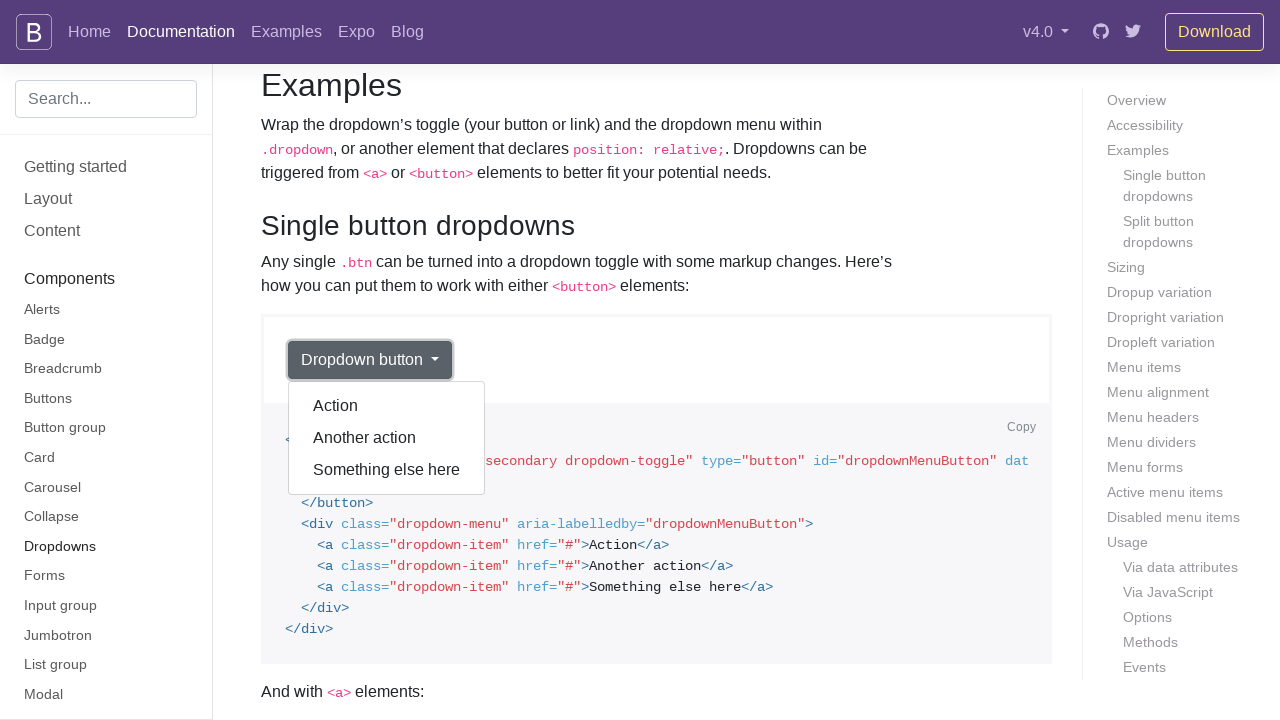

Dropdown menu appeared and became visible
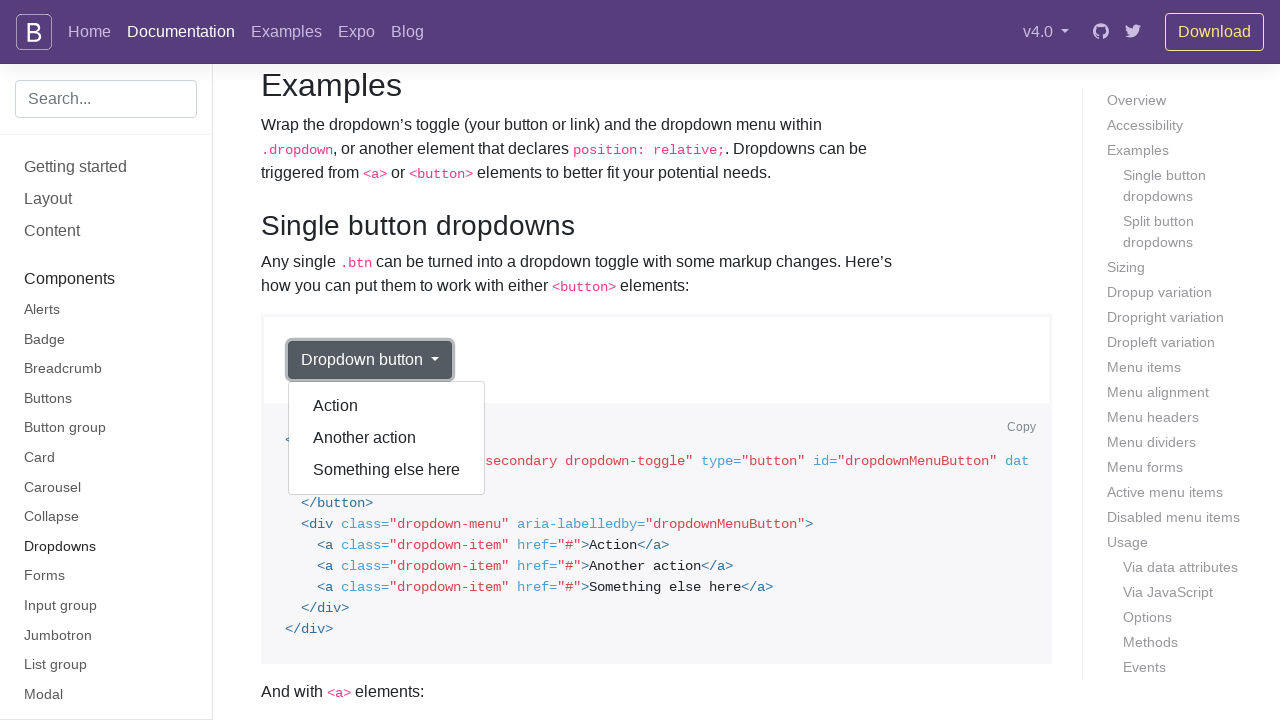

Retrieved all dropdown menu items
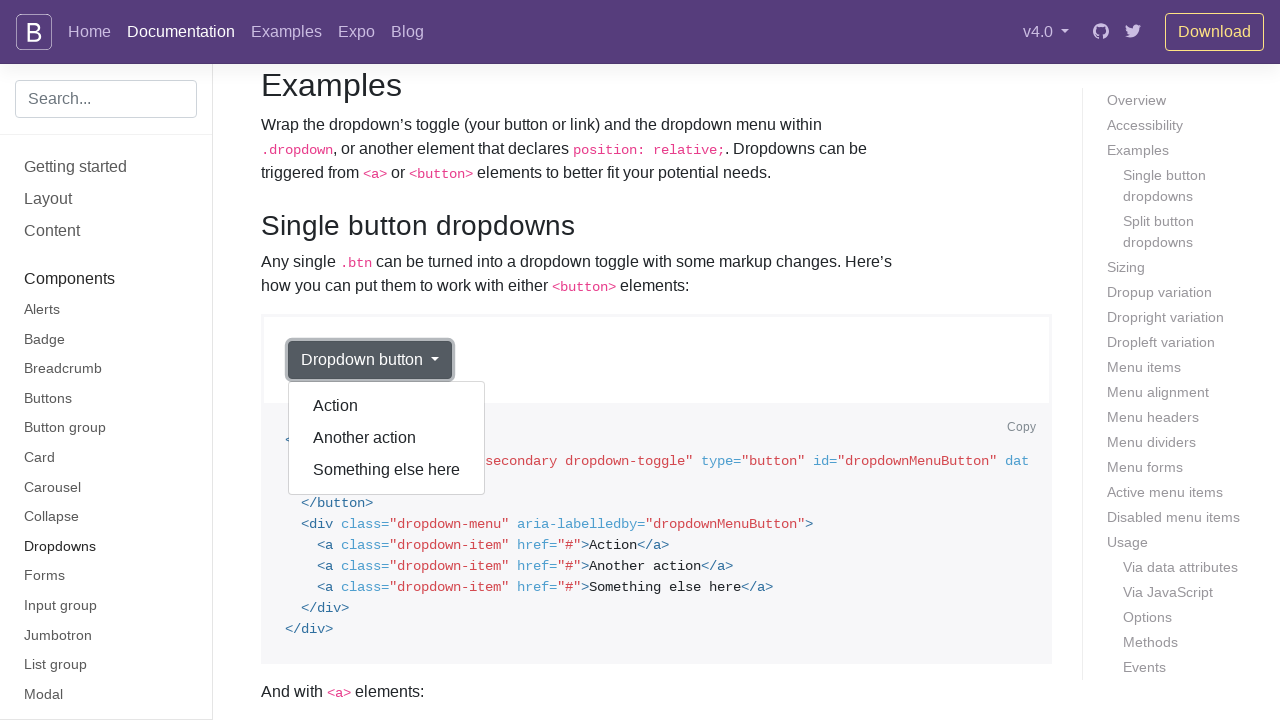

Selected 'Another action' from dropdown menu
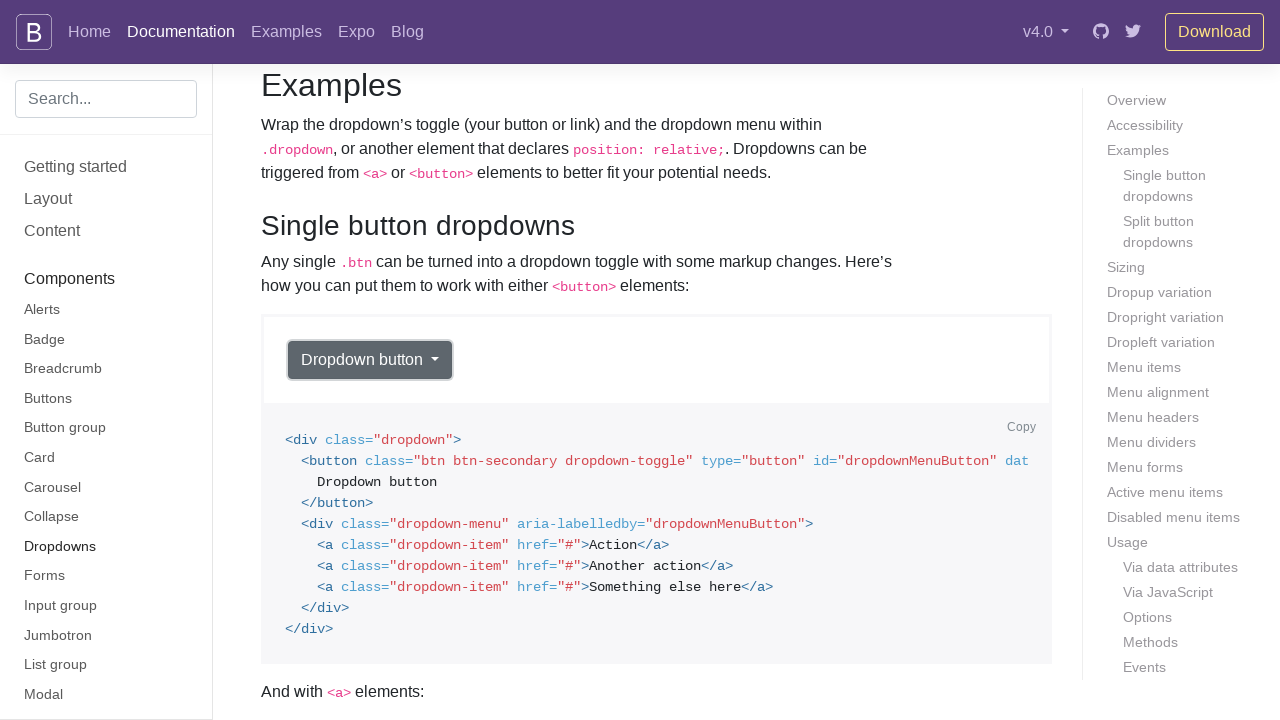

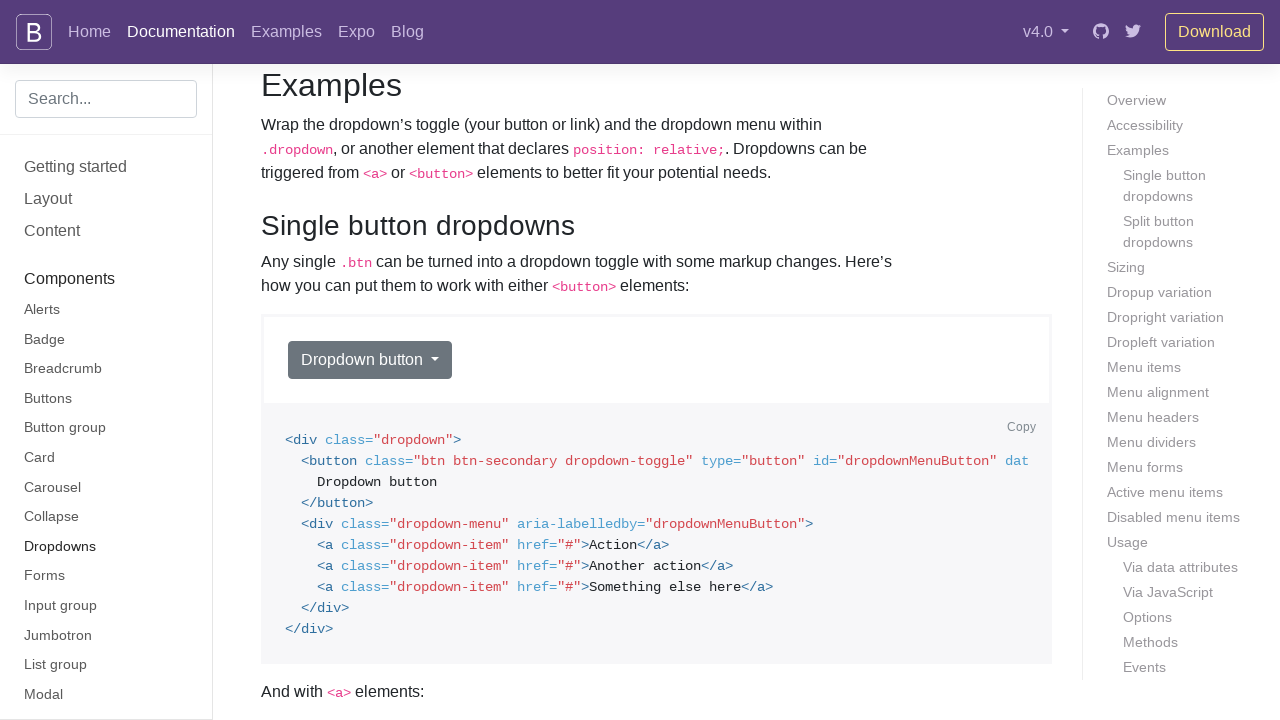